Tests dragging an element by a specific offset (100px in x and y directions)

Starting URL: https://demoqa.com/dragabble

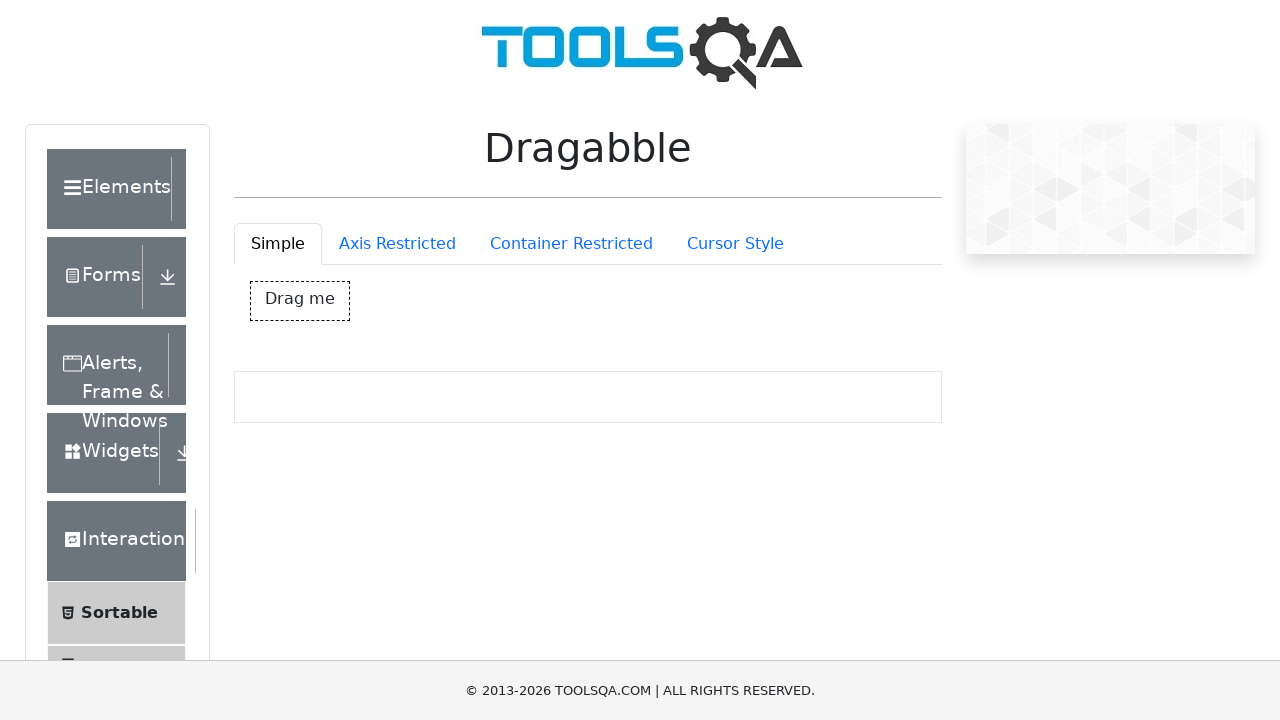

Waited for drag element to be present
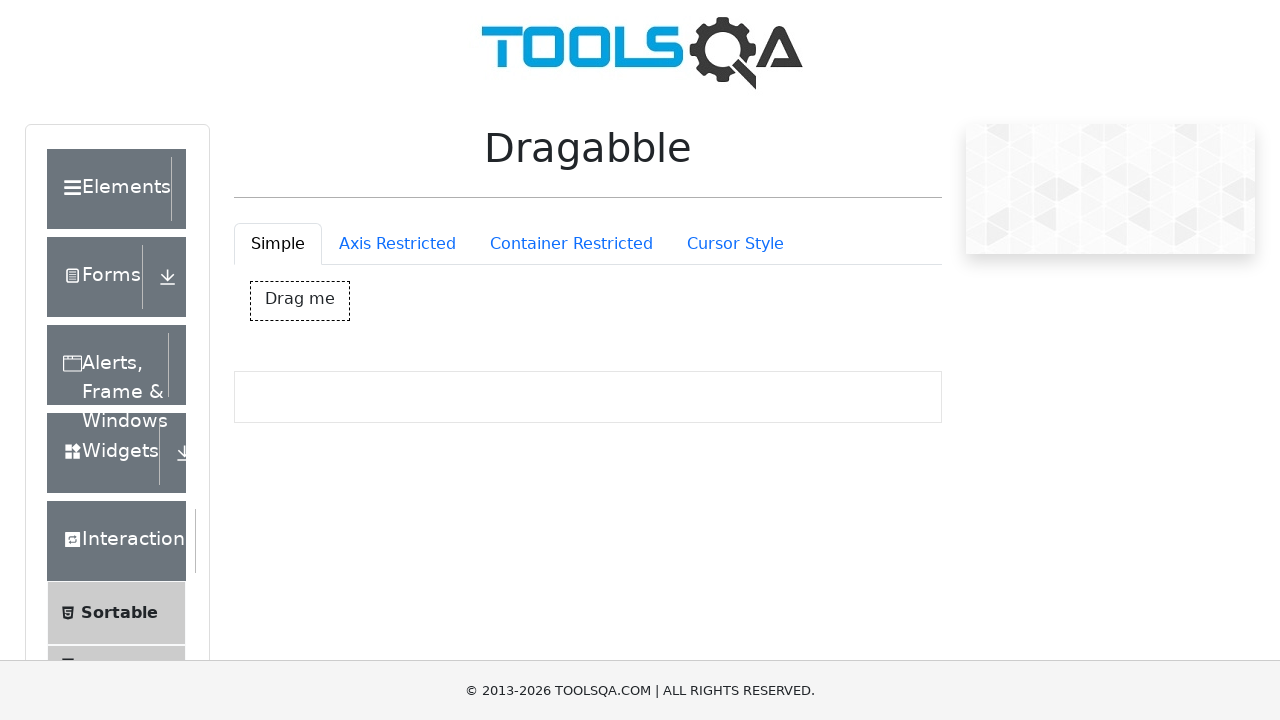

Retrieved bounding box of drag element
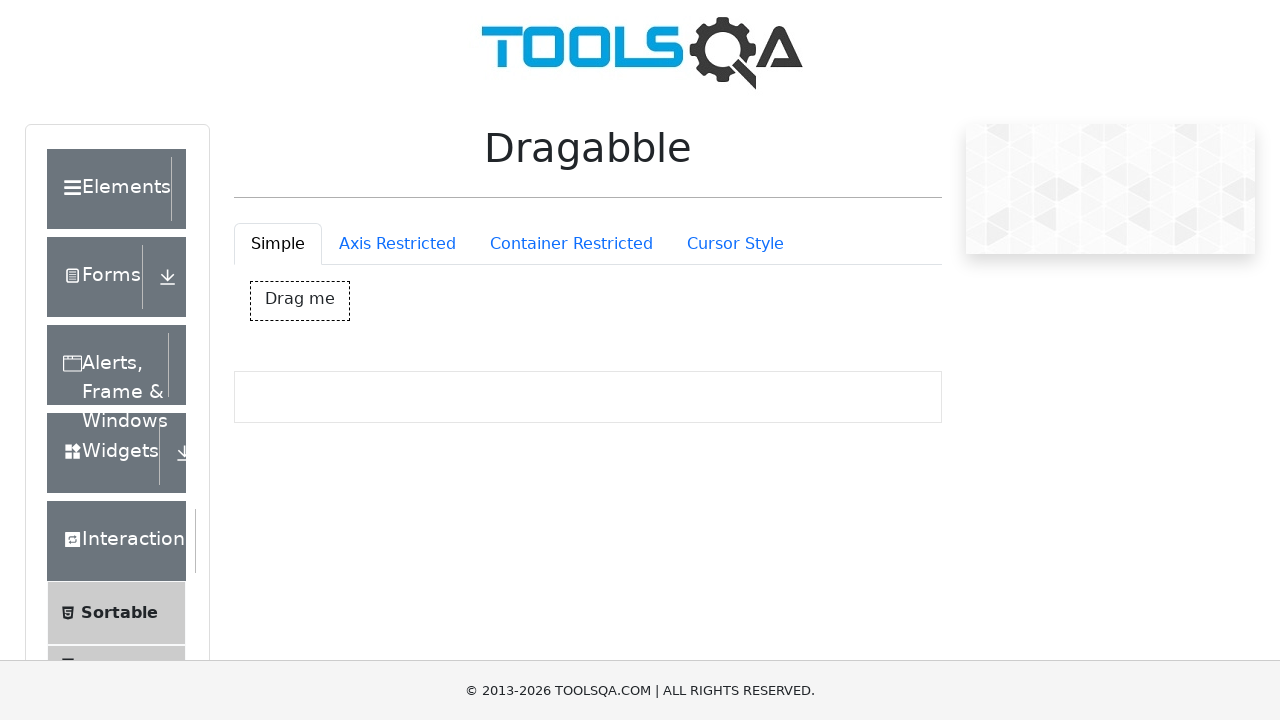

Moved mouse to center of drag element at (300, 301)
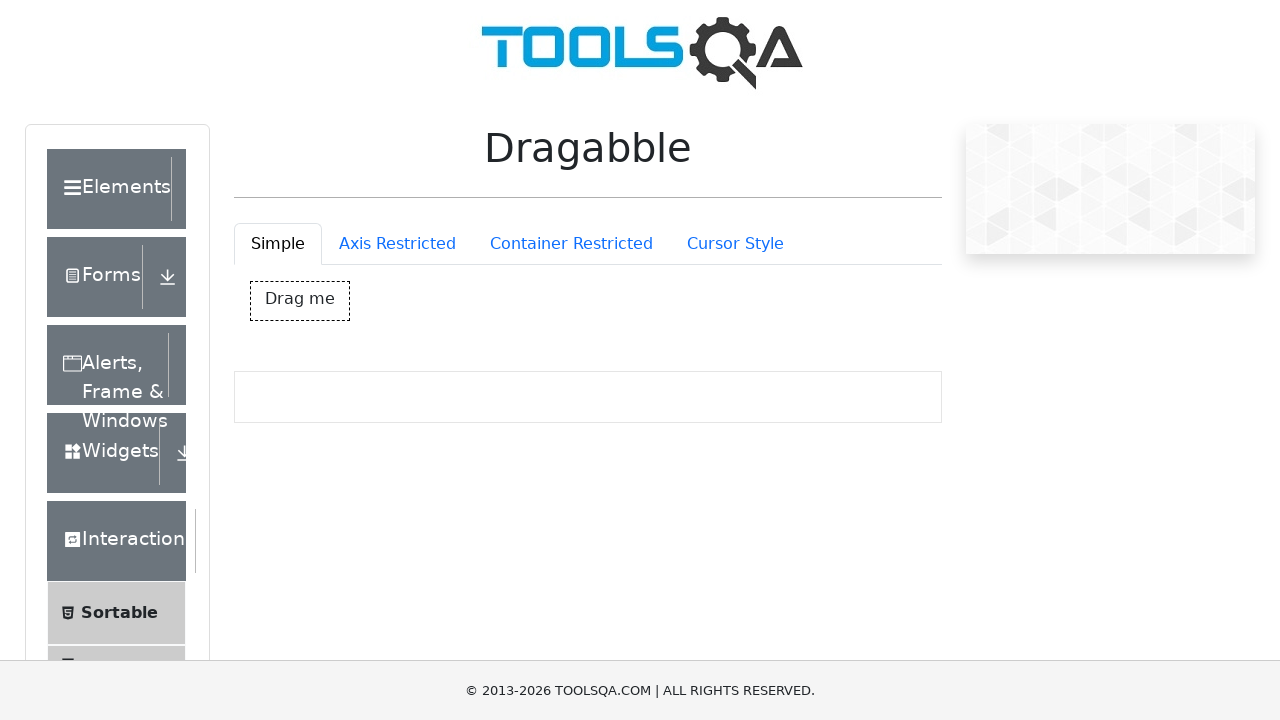

Pressed mouse button down to start drag at (300, 301)
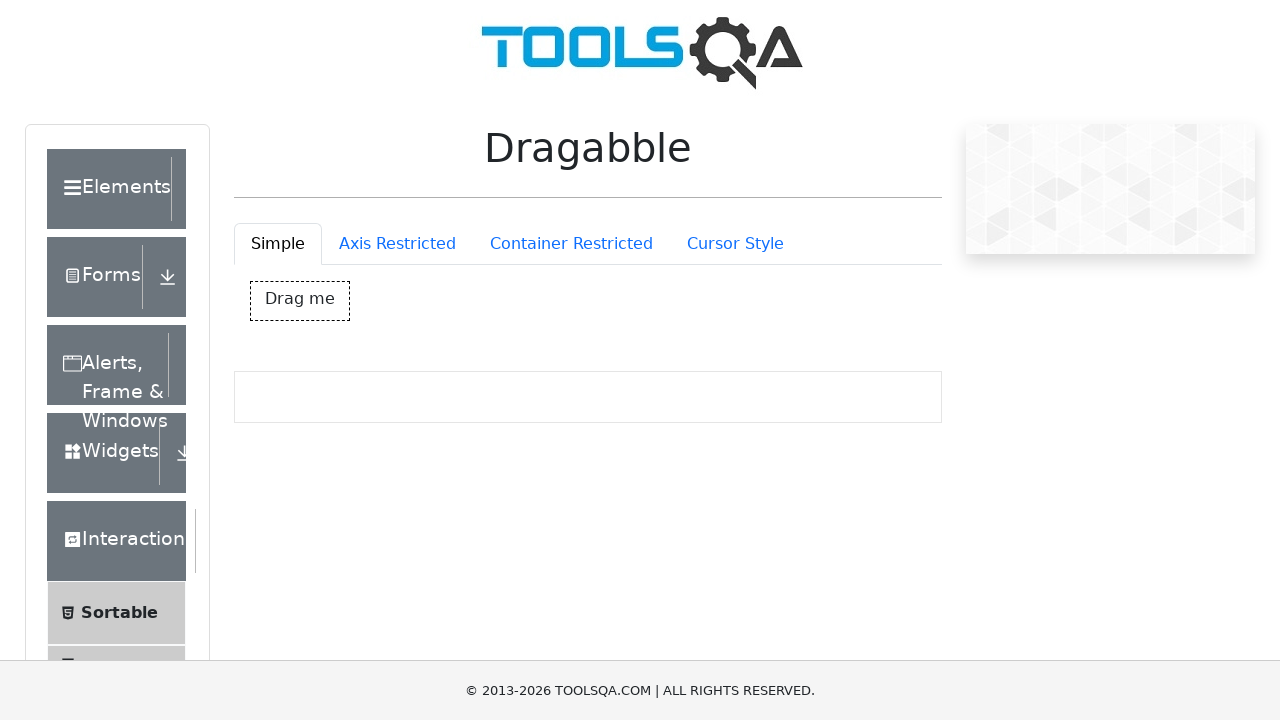

Moved mouse 100px in x and y directions at (400, 401)
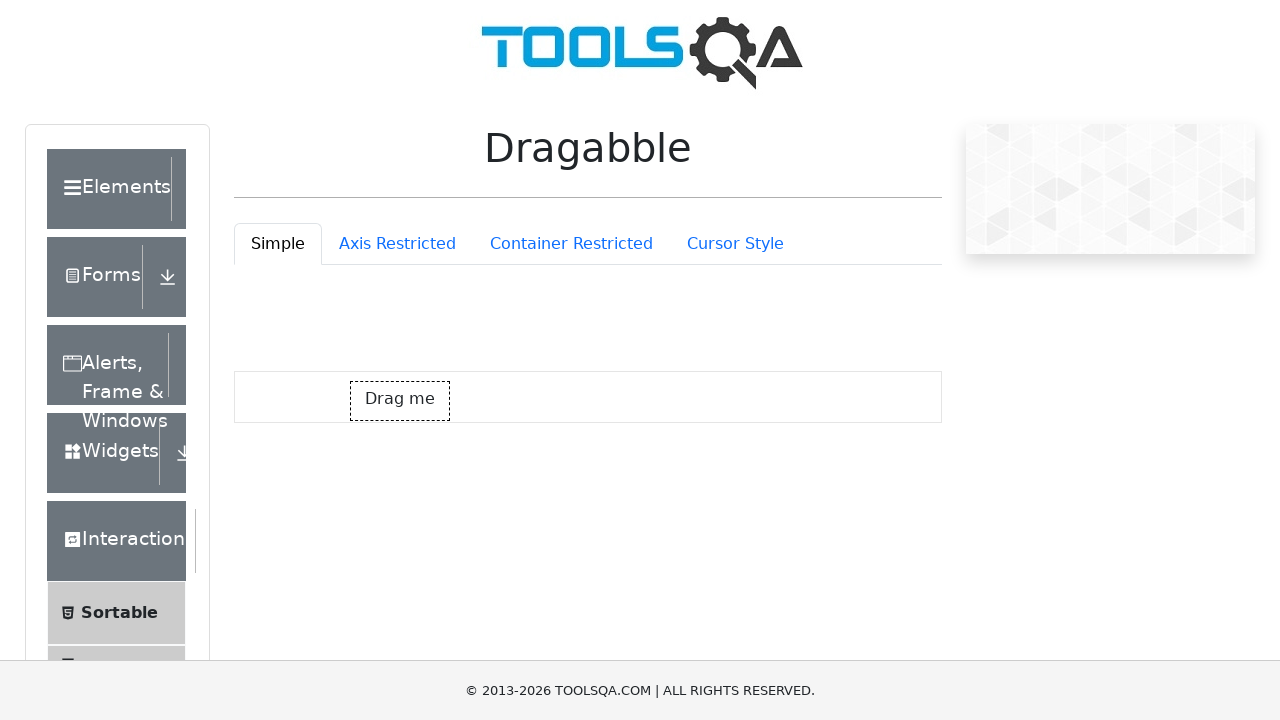

Released mouse button to complete drag operation at (400, 401)
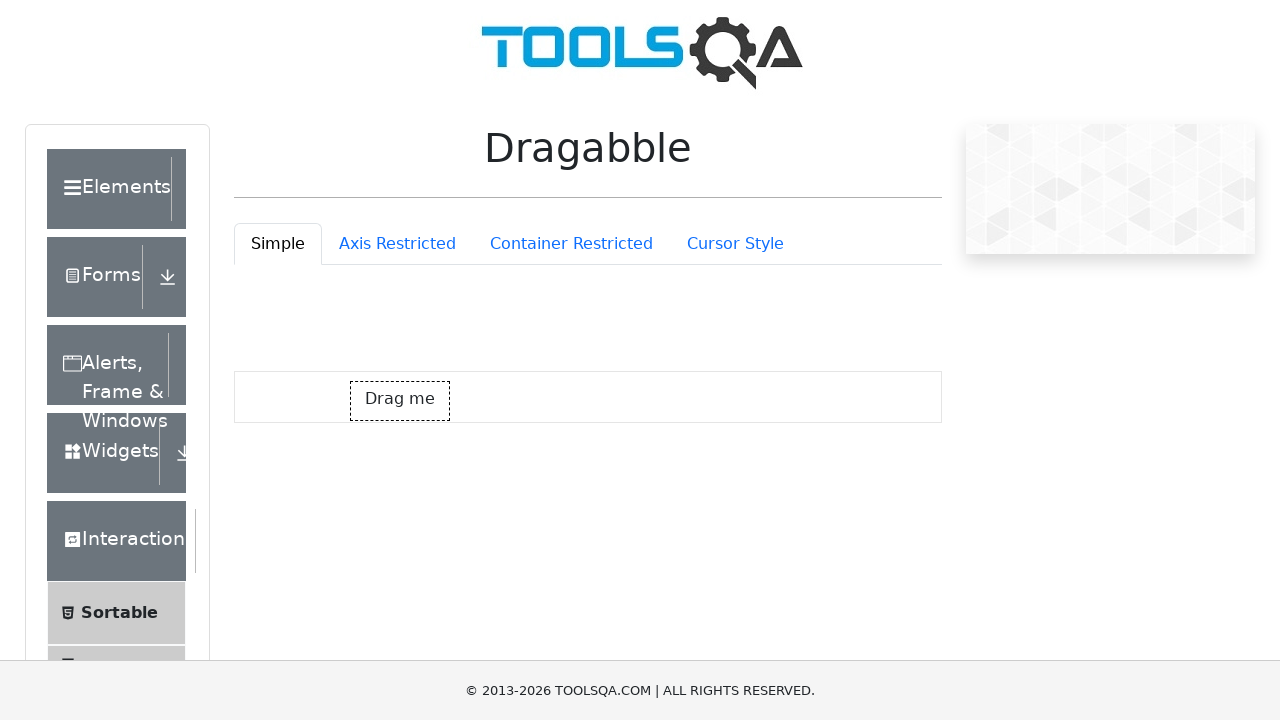

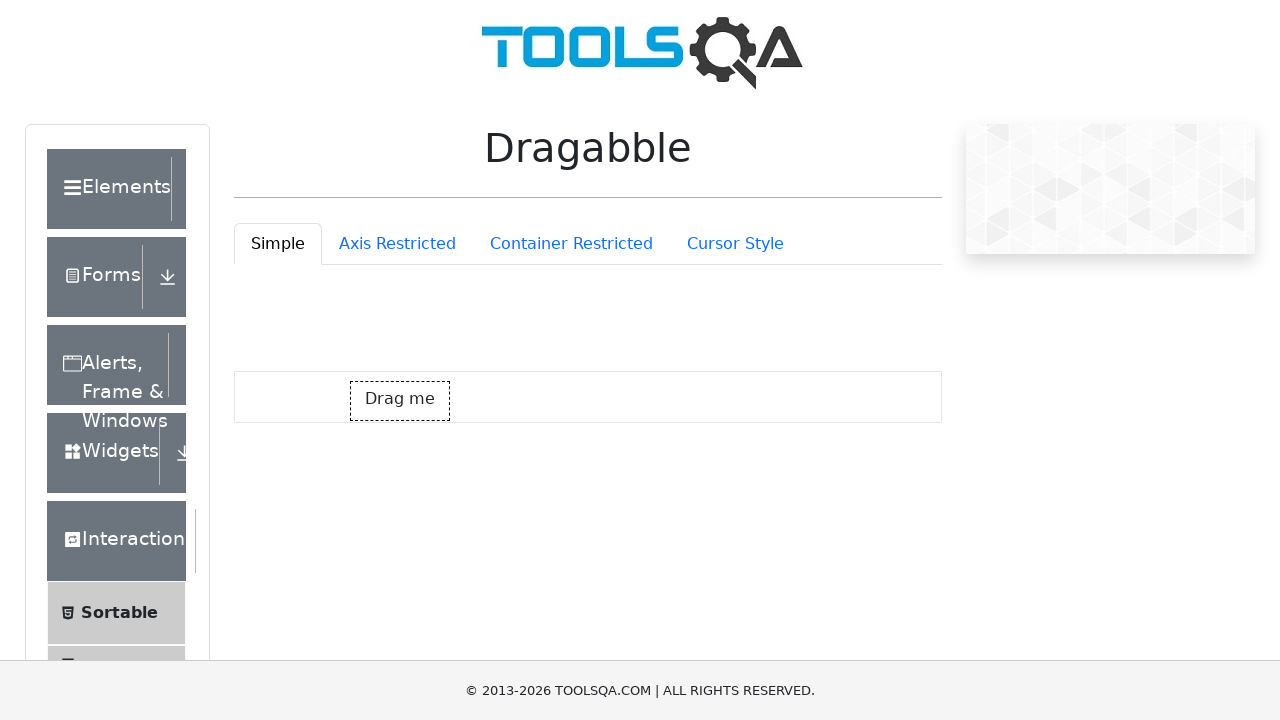